Tests iframe handling and alert interaction on W3Schools try-it editor by switching to an iframe, clicking a button to trigger an alert, and accepting the alert

Starting URL: https://www.w3schools.com/jsref/tryit.asp?filename=tryjsref_alert

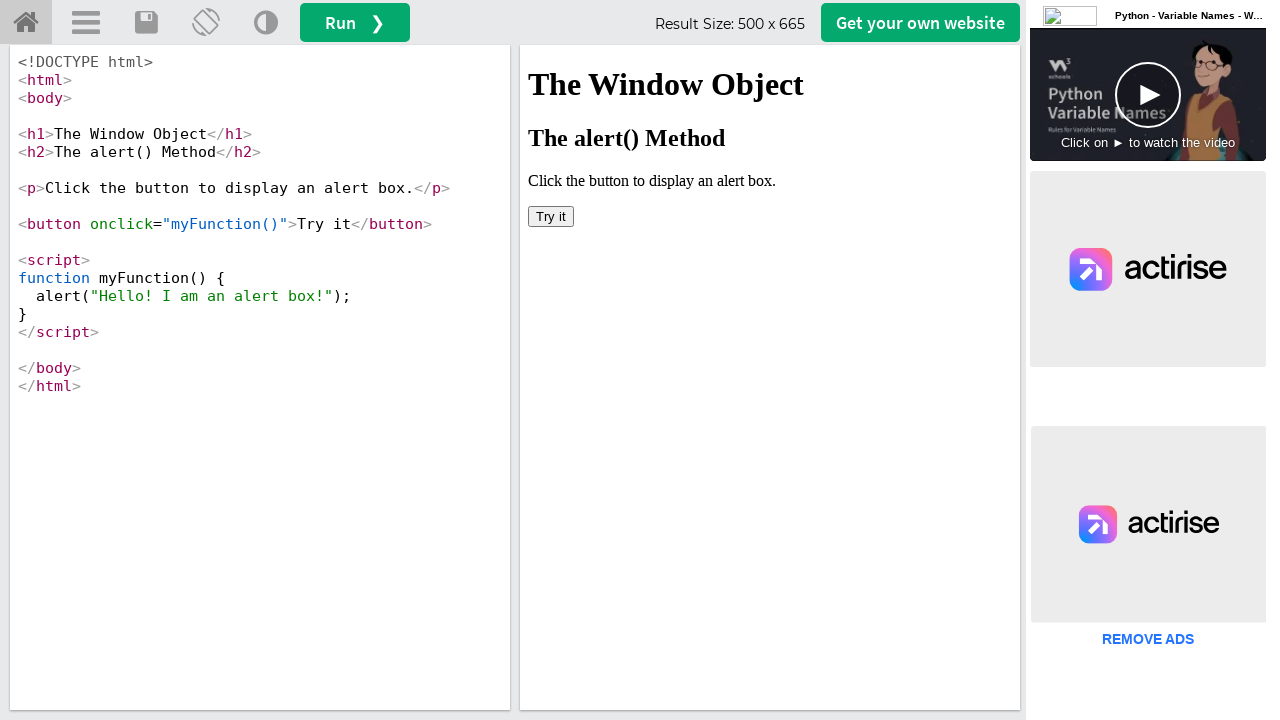

Located iframe with ID 'iframeResult'
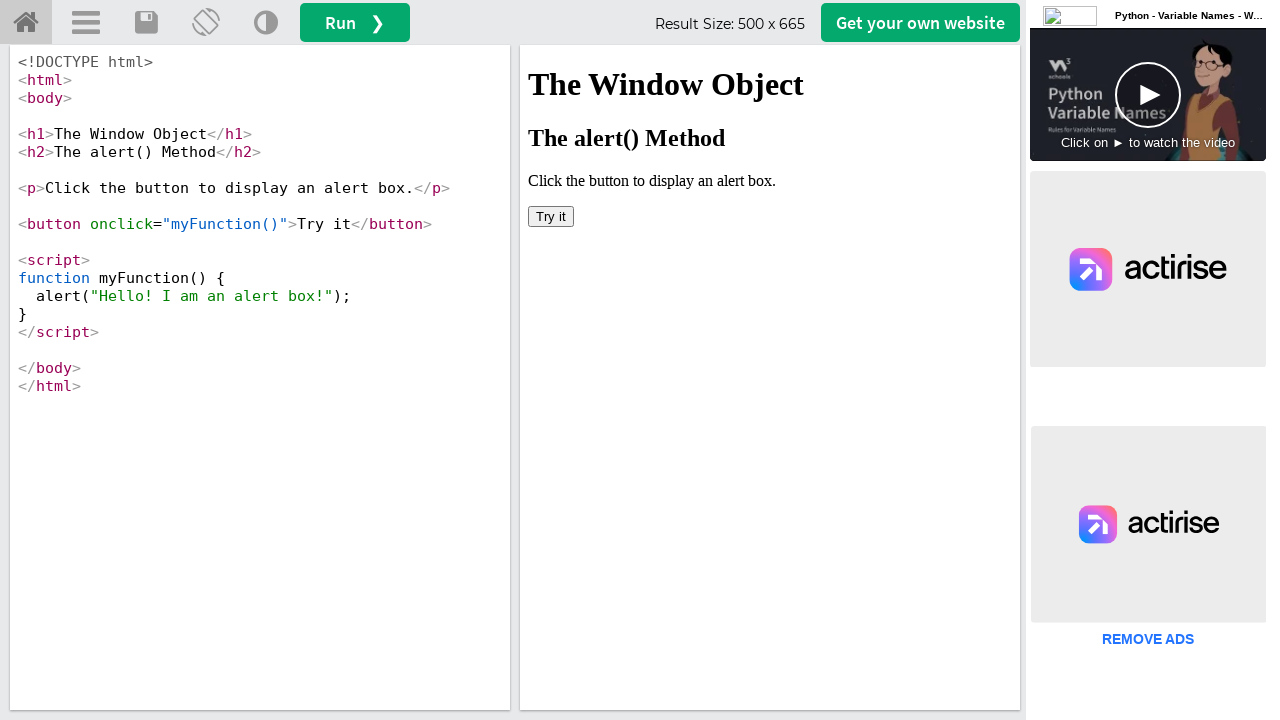

Clicked button inside iframe to trigger alert at (551, 216) on #iframeResult >> internal:control=enter-frame >> xpath=/html/body/button
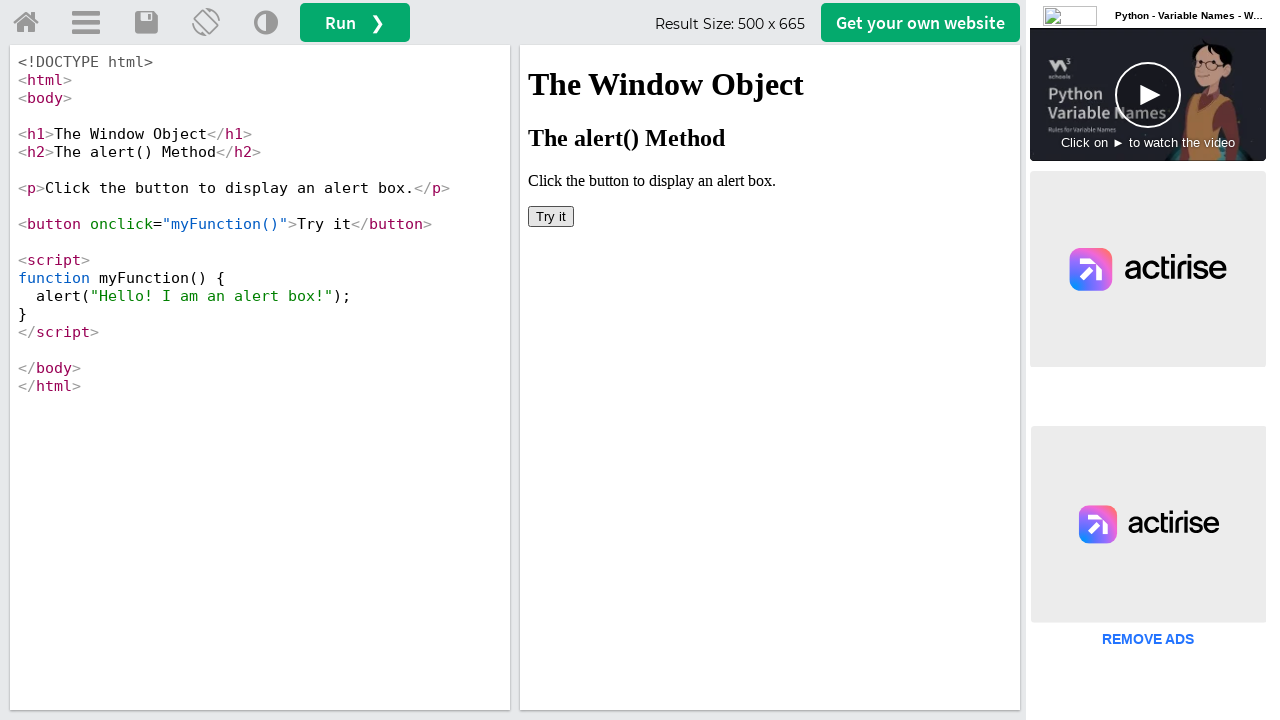

Set up dialog handler to accept alerts
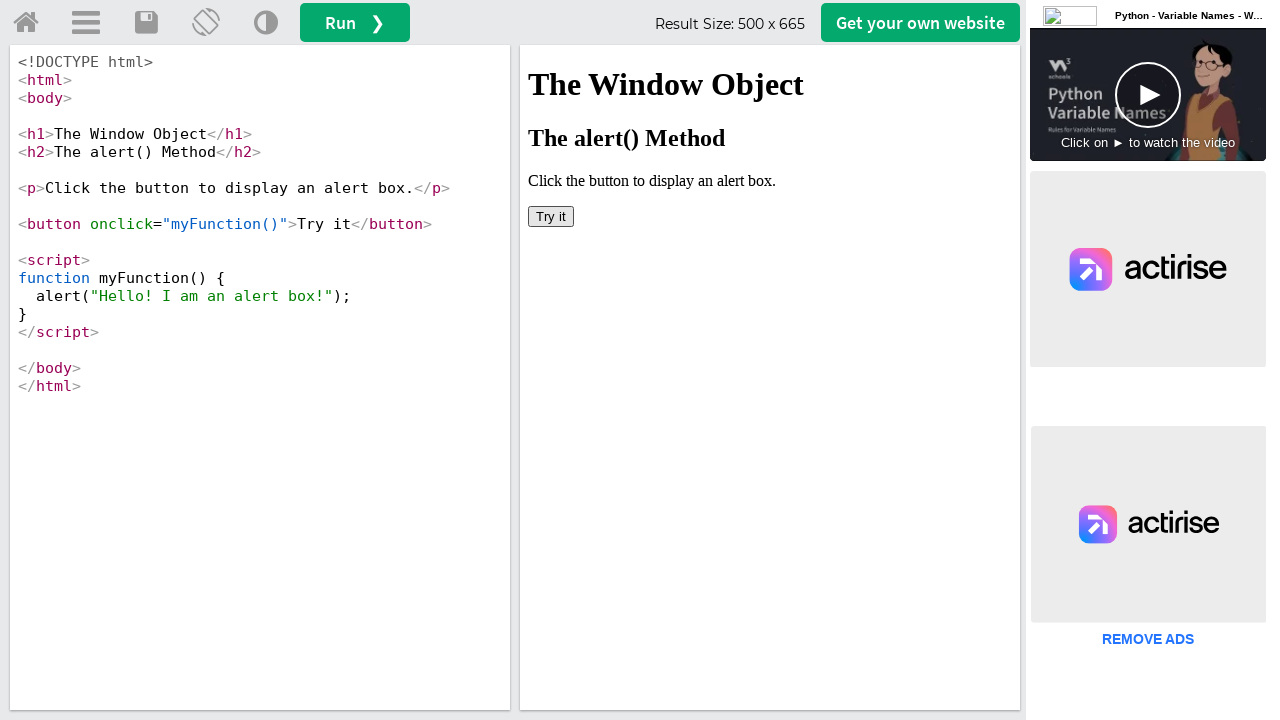

Retrieved page title: 'W3Schools Tryit Editor'
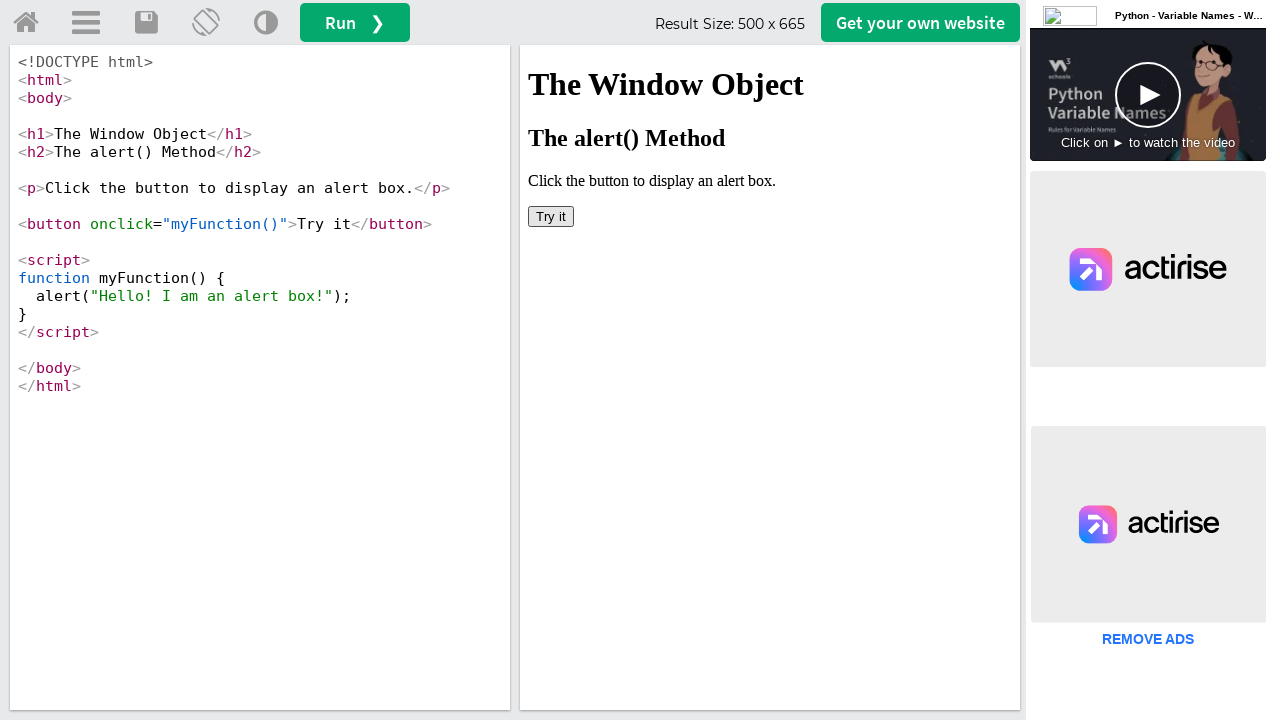

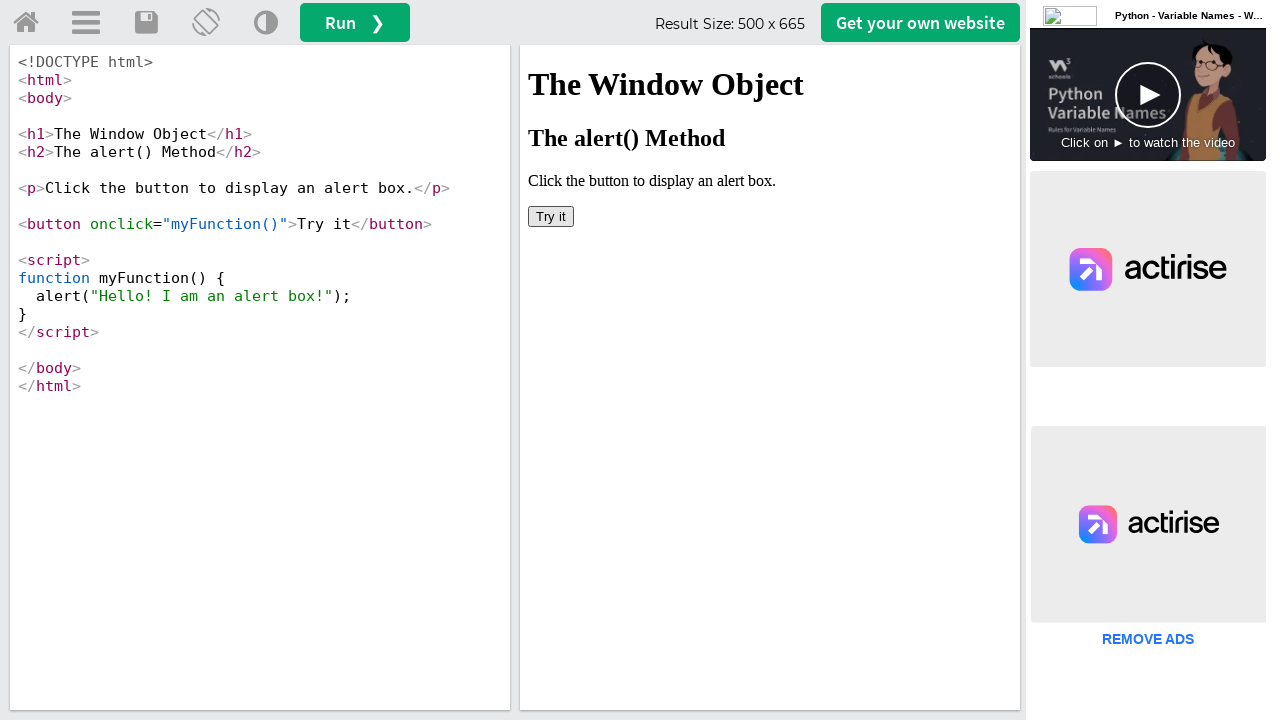